Tests entering a product code and verifying the description and stock fields get populated automatically.

Starting URL: https://splendorous-starlight-c2b50a.netlify.app/

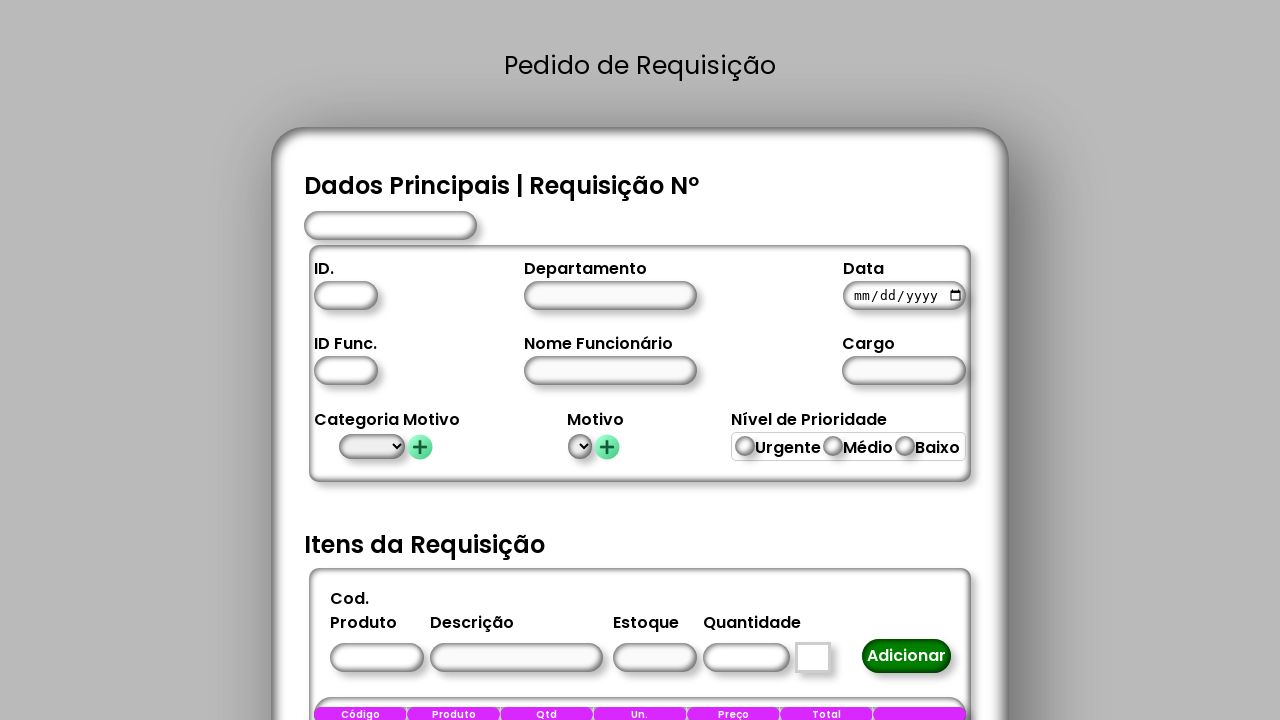

Clicked on product code input field at (376, 658) on #CodigoProduto
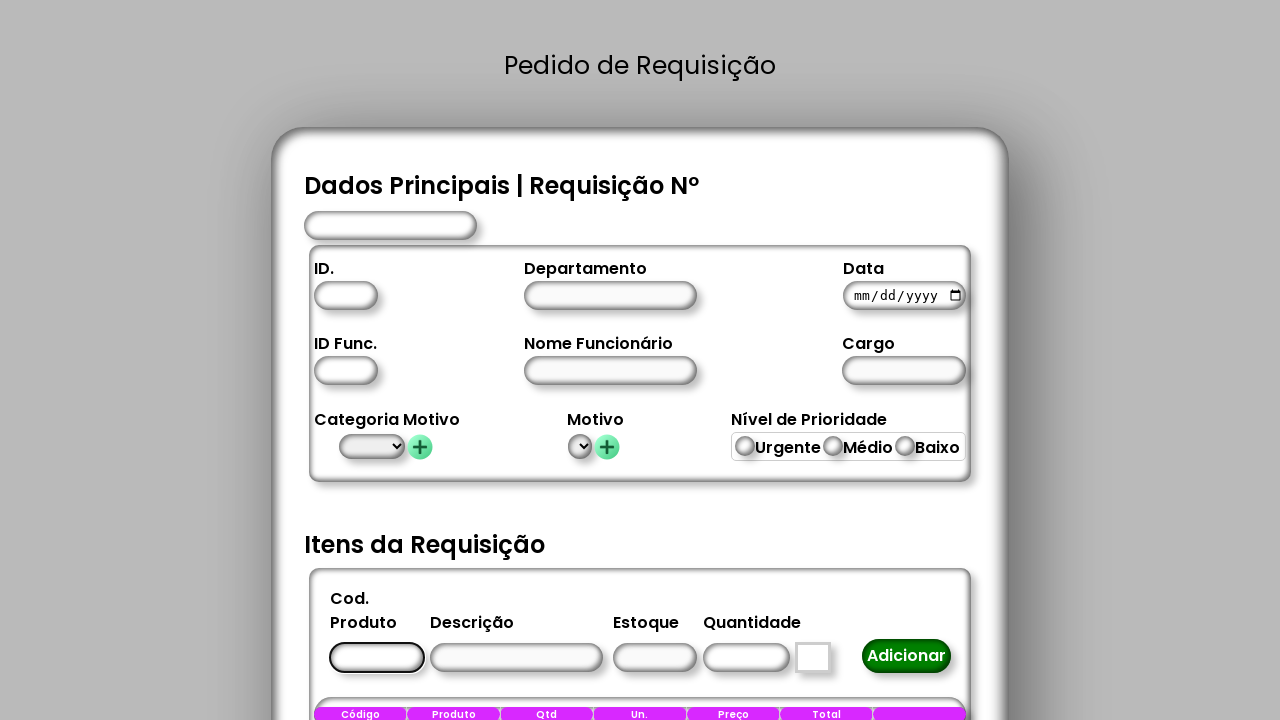

Filled product code field with '1' on #CodigoProduto
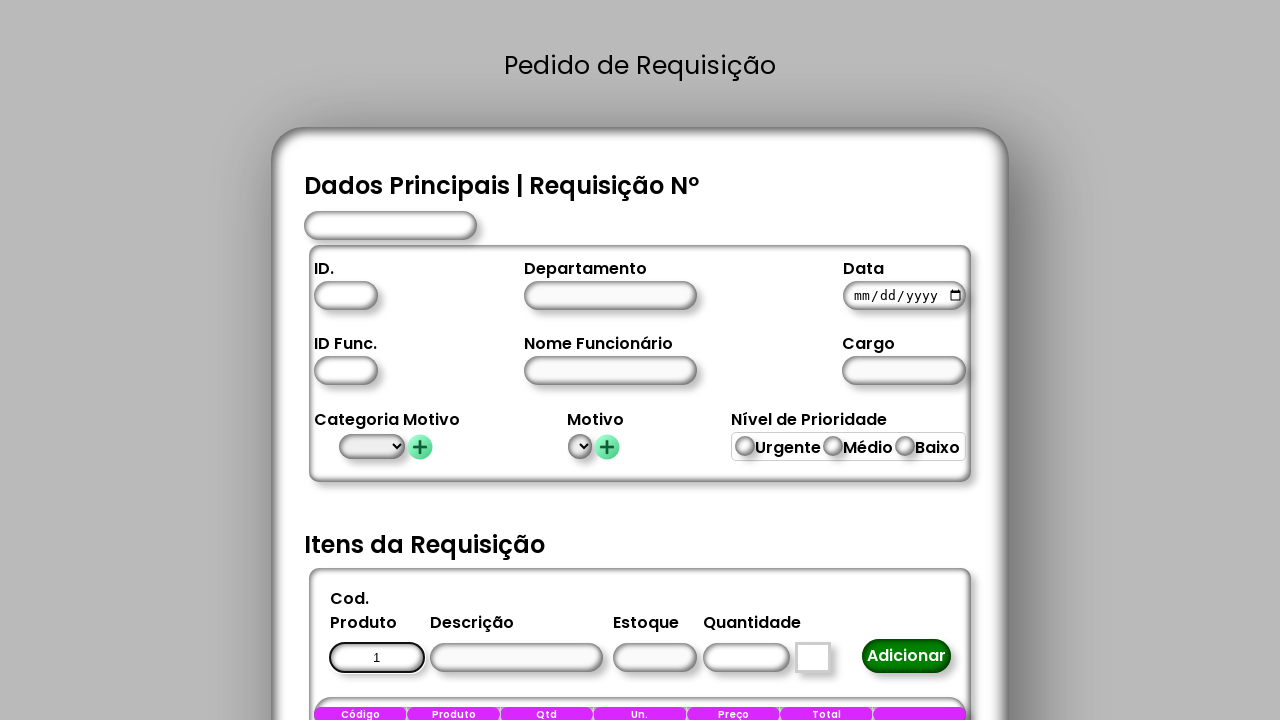

Product description field loaded automatically
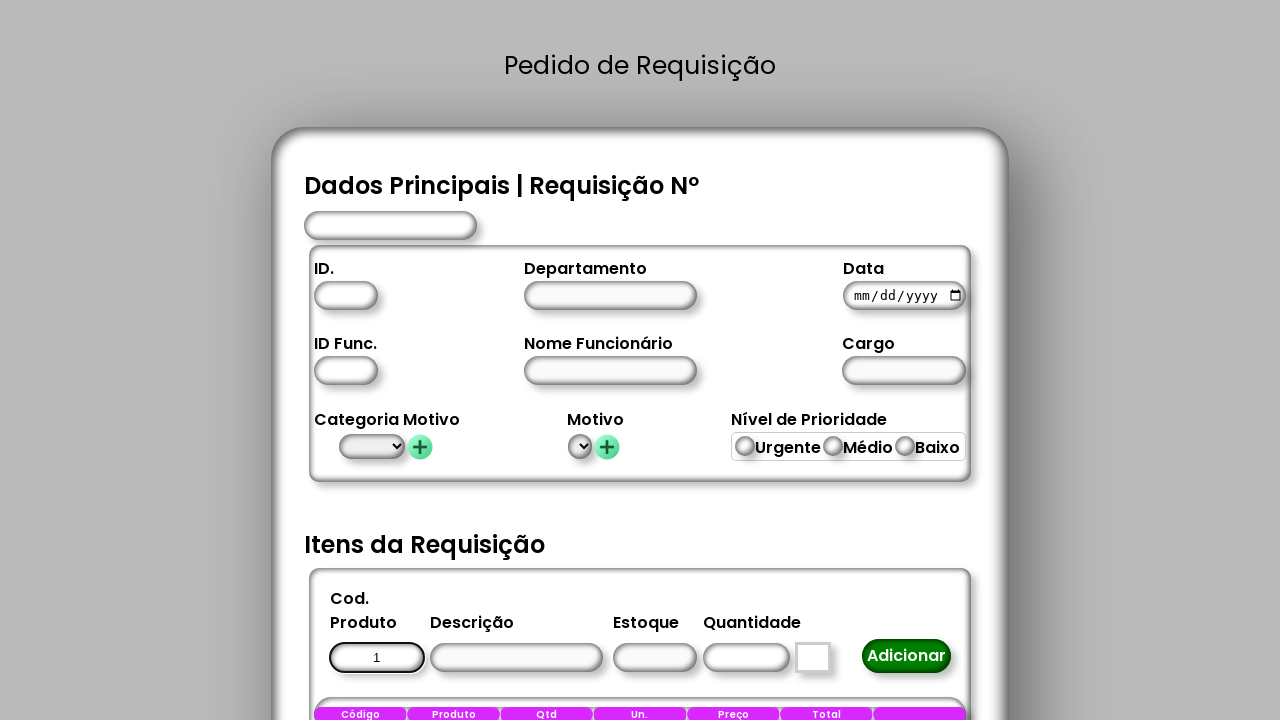

Stock field loaded automatically
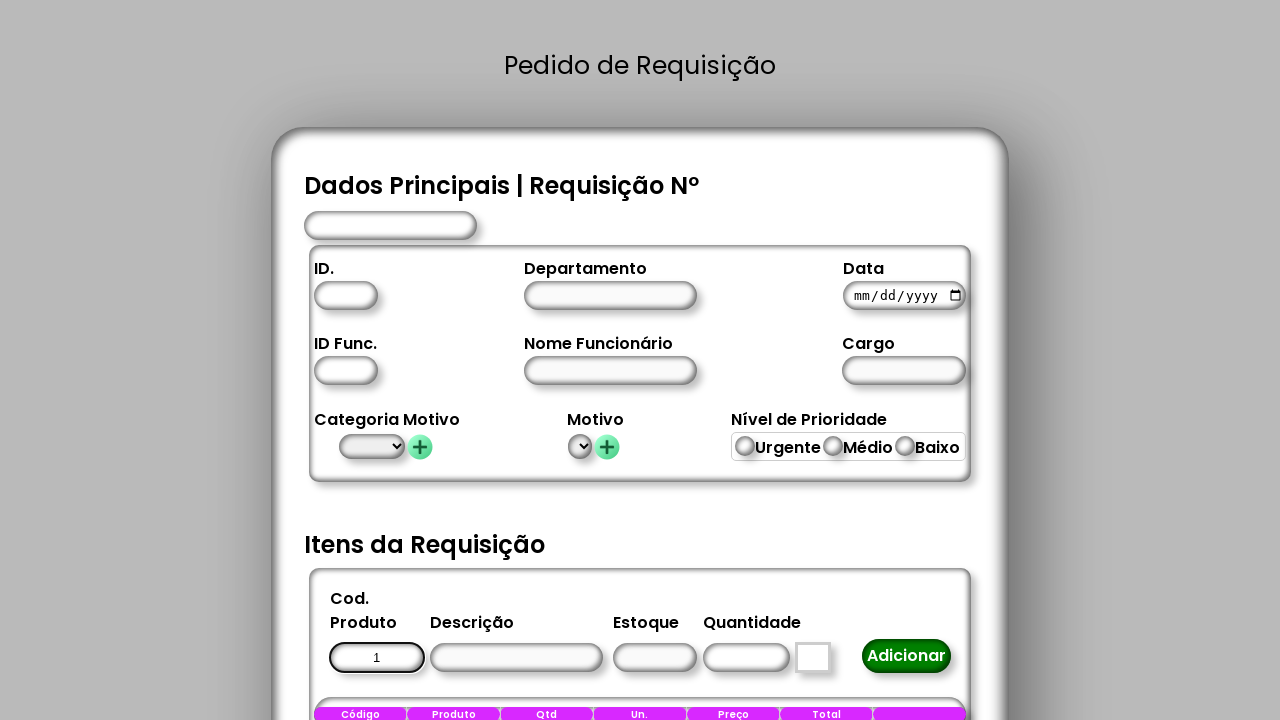

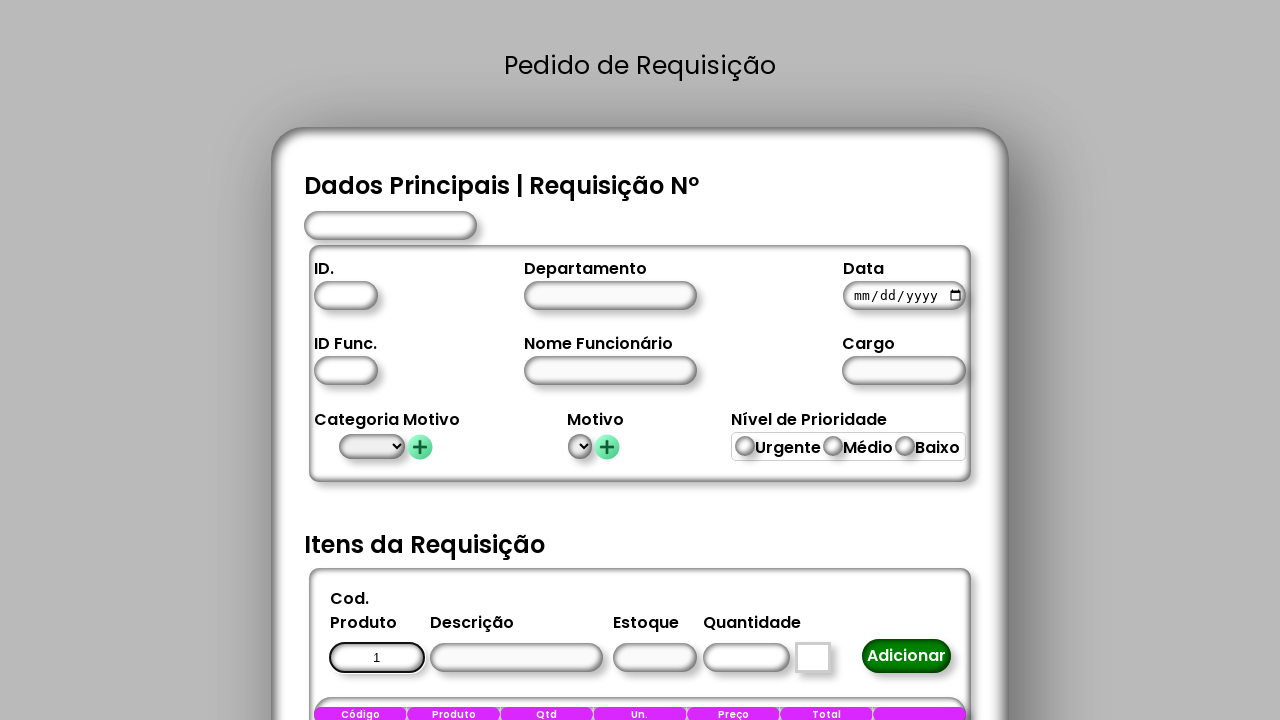